Tests copying an email from a table cell based on a name and pasting it into a text field, then verifies the value

Starting URL: https://antoniotrindade.com.br/treinoautomacao/localizandovalorestable.html

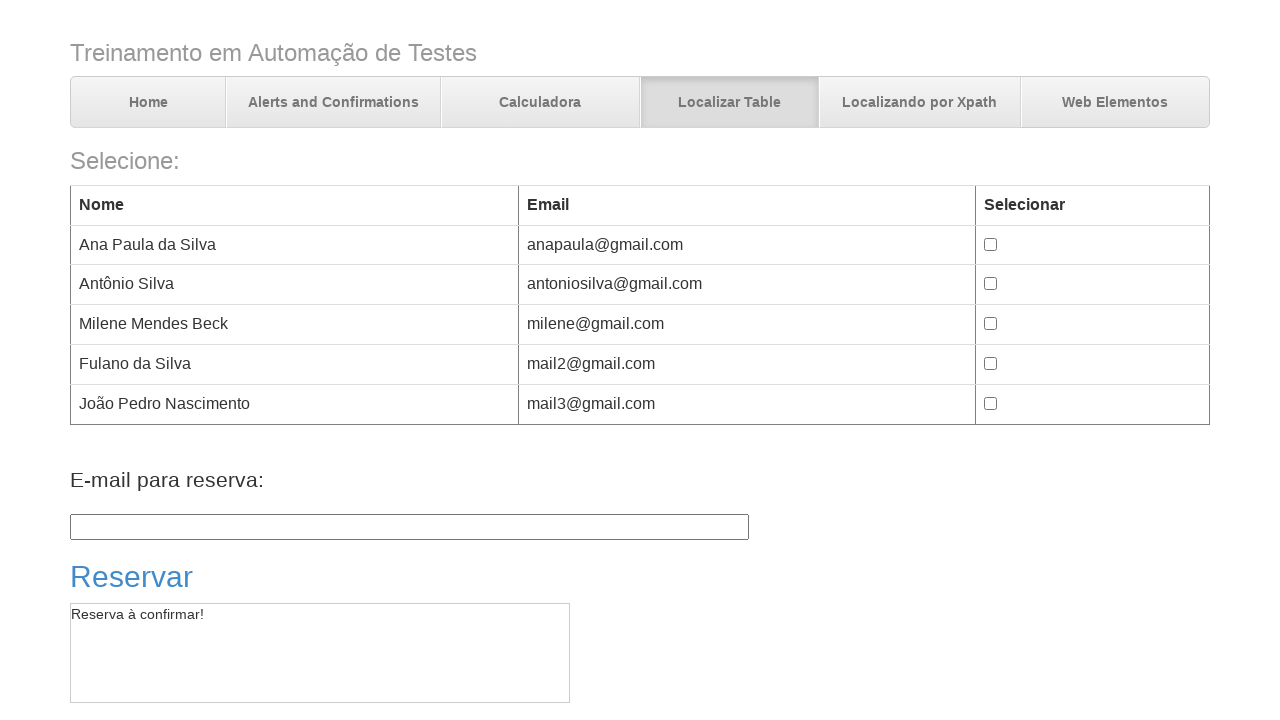

Located email cell for 'Fulano da Silva' in the table
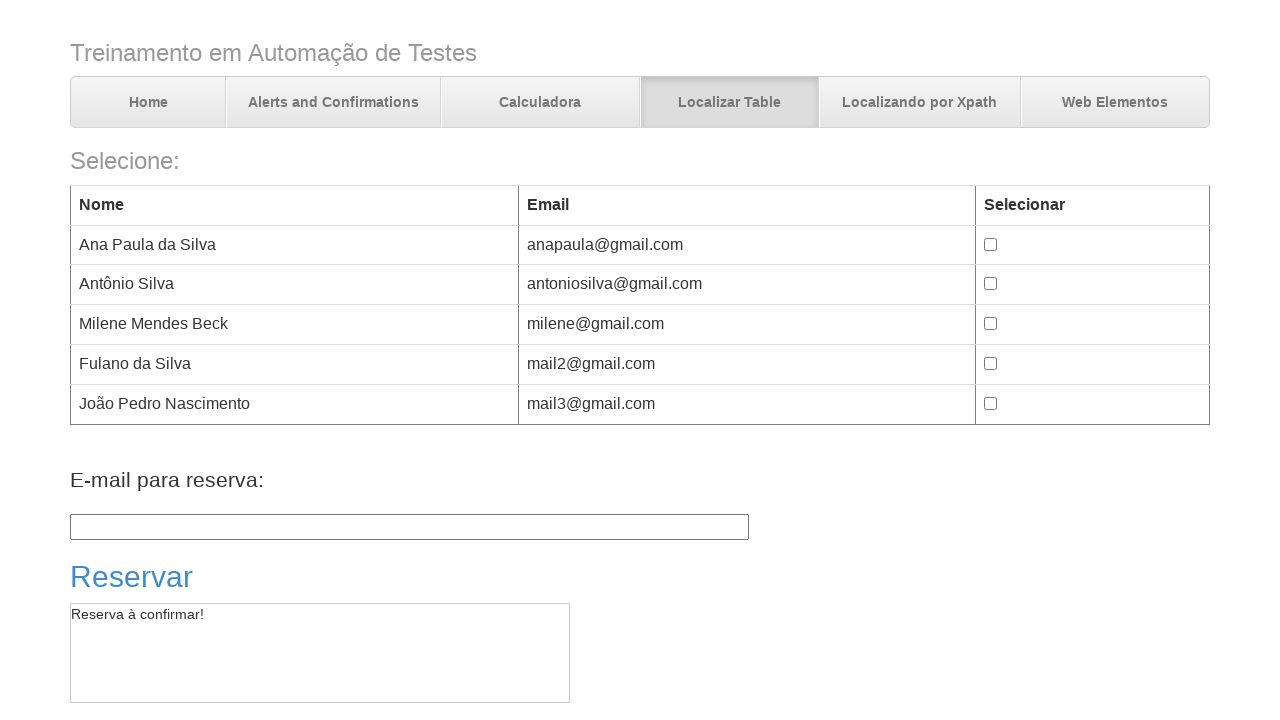

Extracted email address: mail2@gmail.com
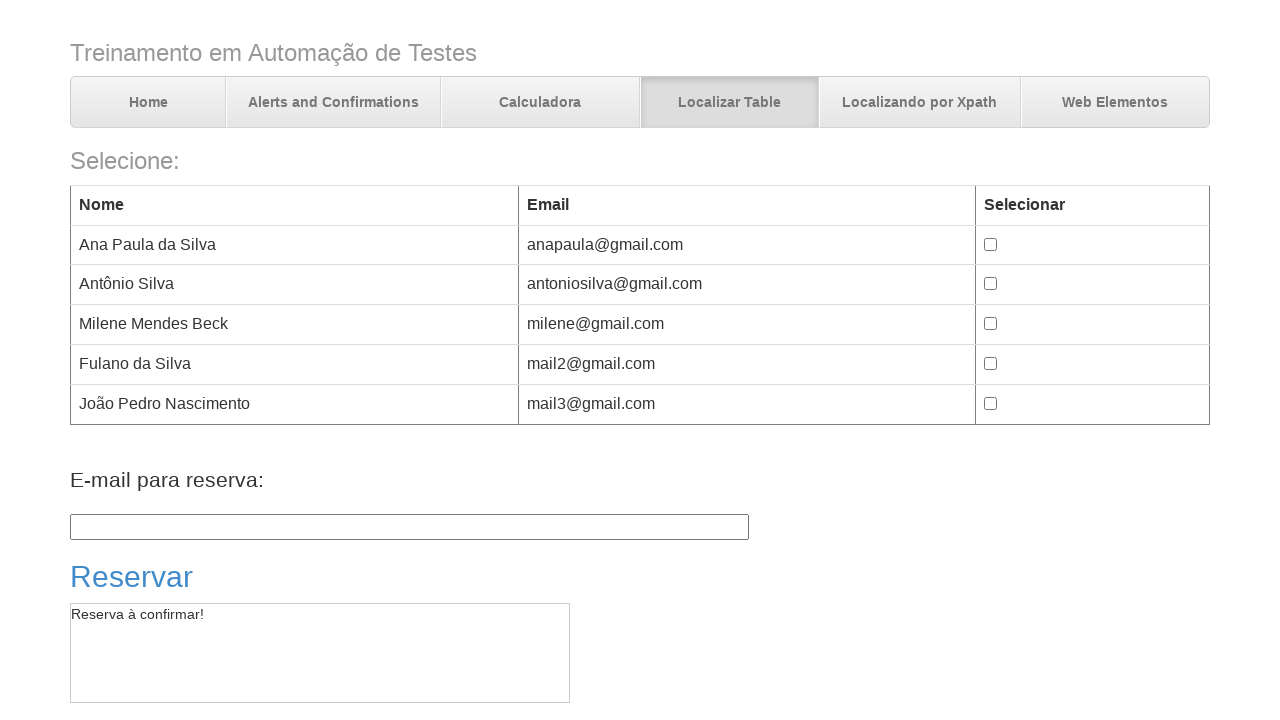

Filled text field #txt01 with email address 'mail2@gmail.com' on #txt01
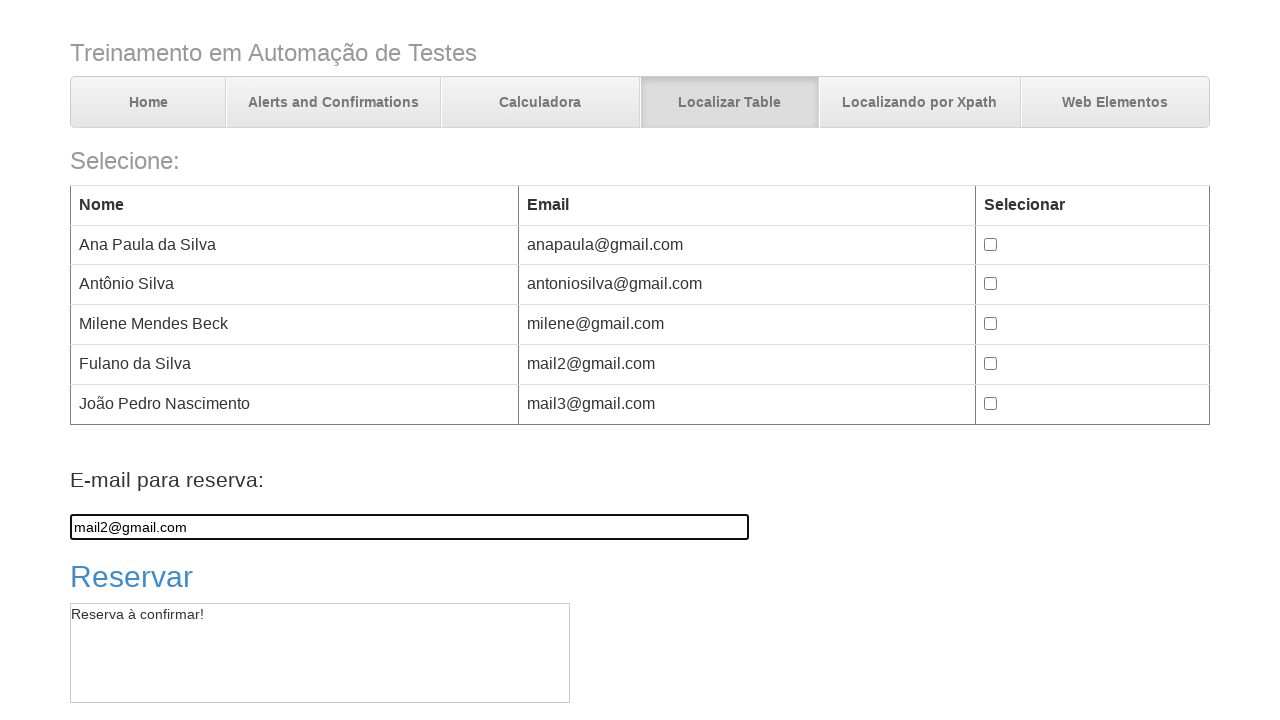

Verified that text field #txt01 contains the correct email 'mail2@gmail.com'
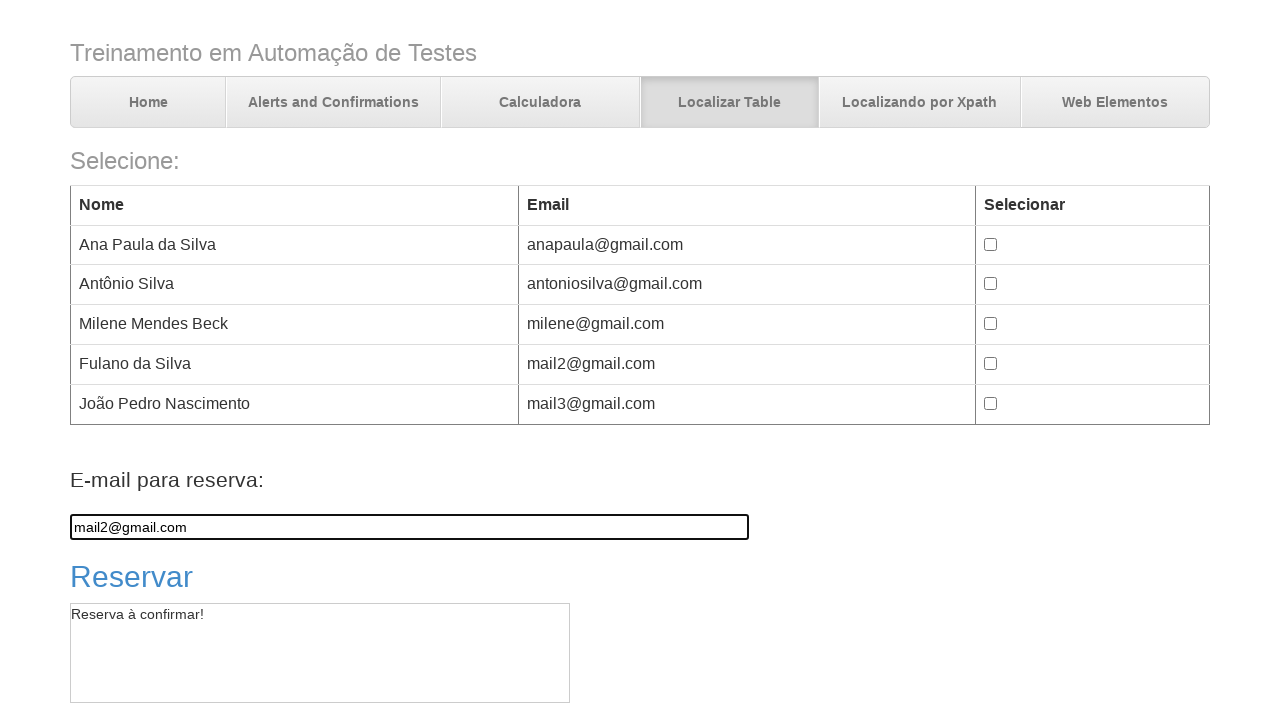

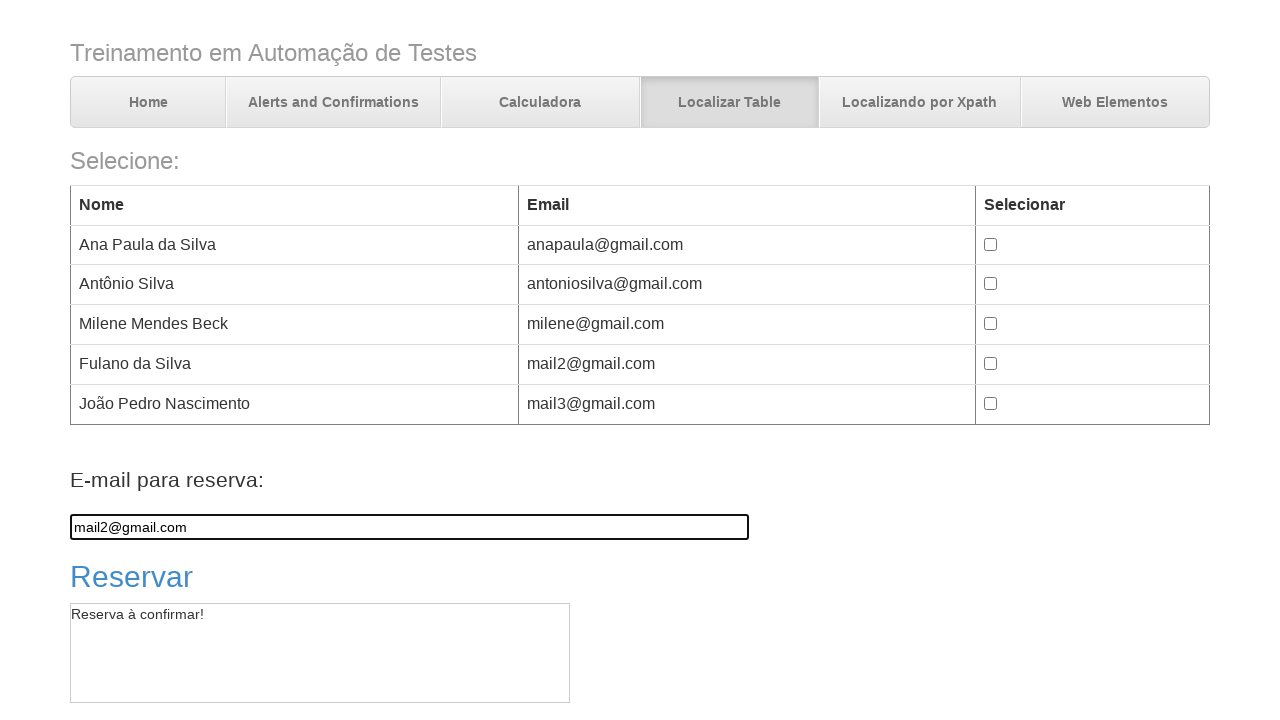